Navigates to PlayPhrase.me with a search query and verifies that the video player element loads with a video source

Starting URL: https://www.playphrase.me/#/search?q=you+cut+your+hair&pos=1

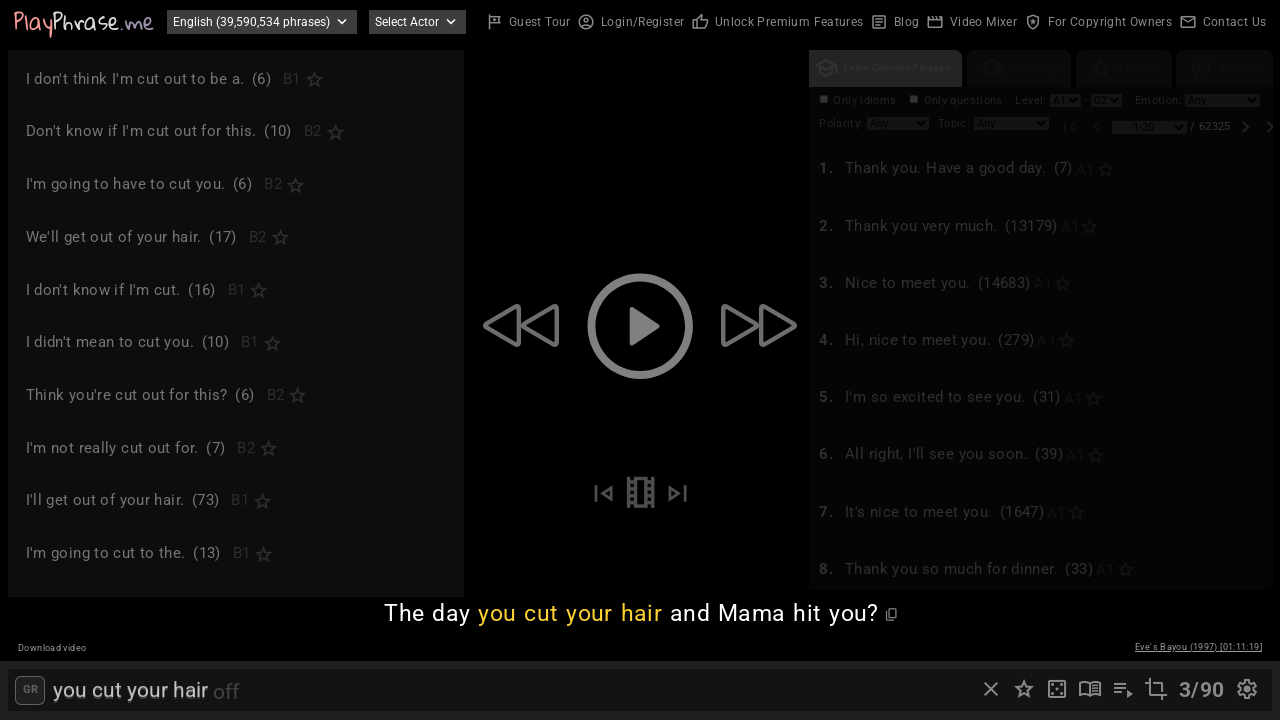

Video player element loaded on PlayPhrase.me search results page
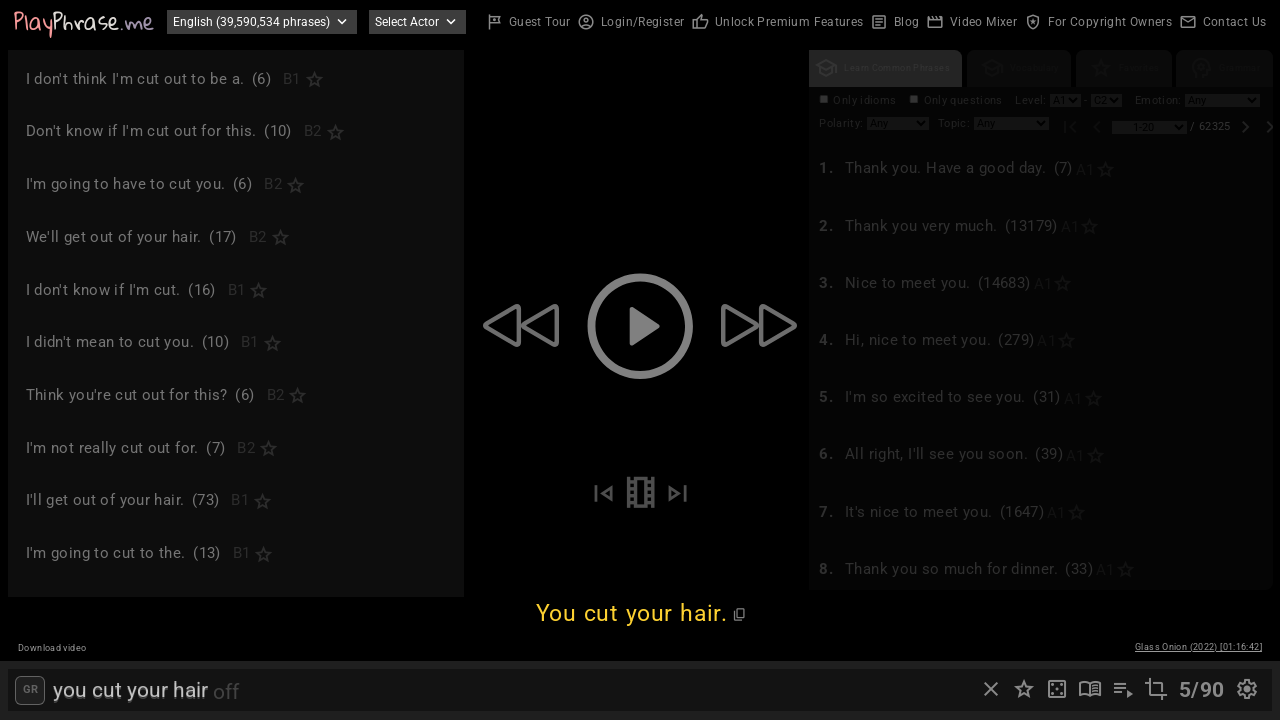

Located video player element #video-player-0
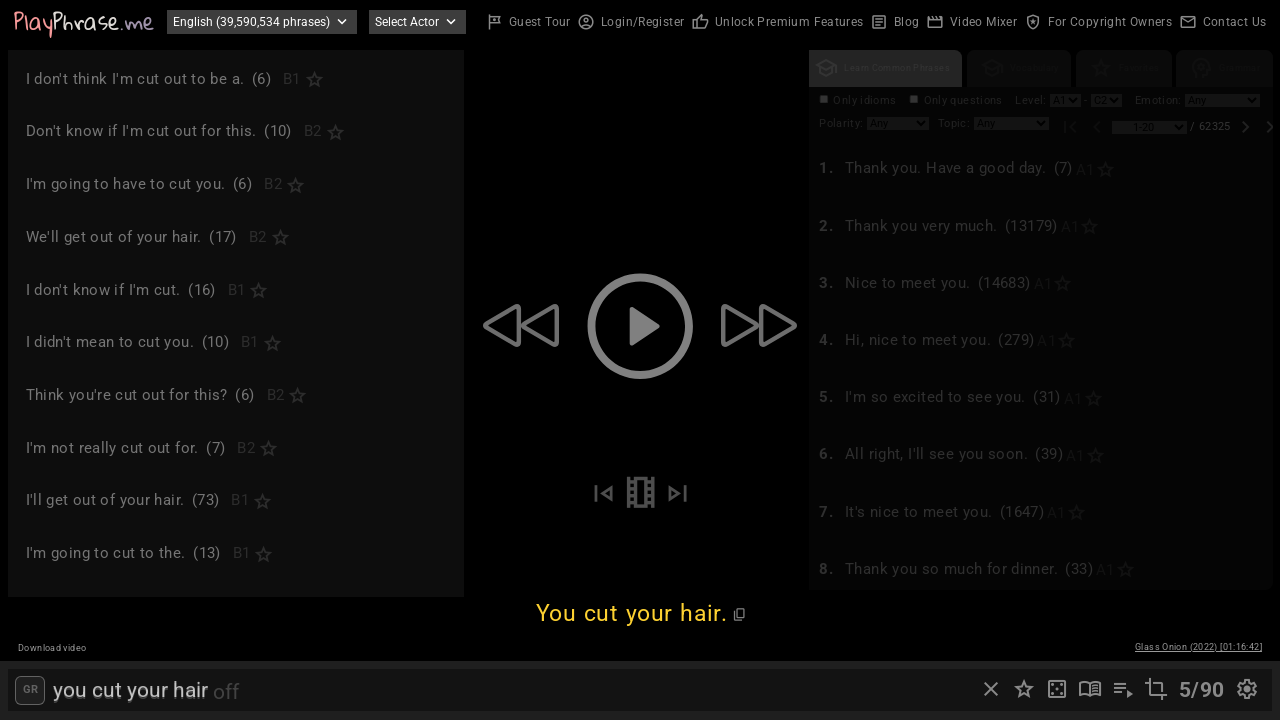

Video element confirmed attached to DOM with video source
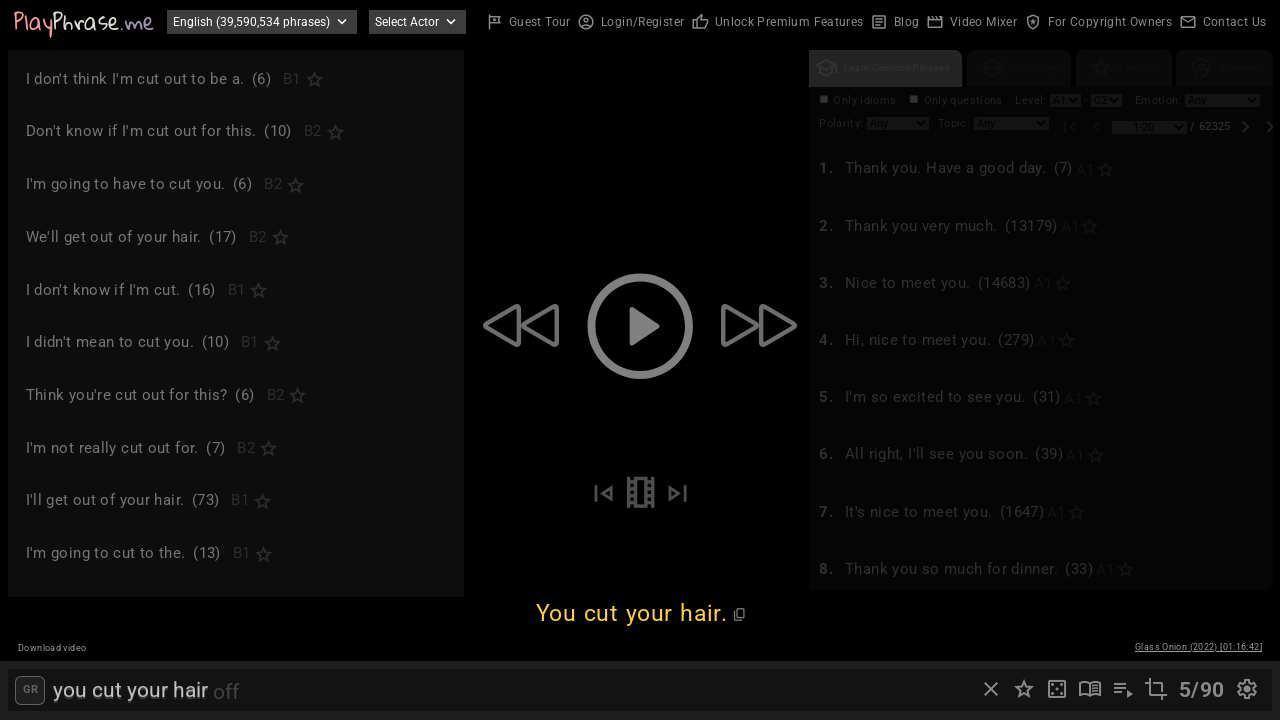

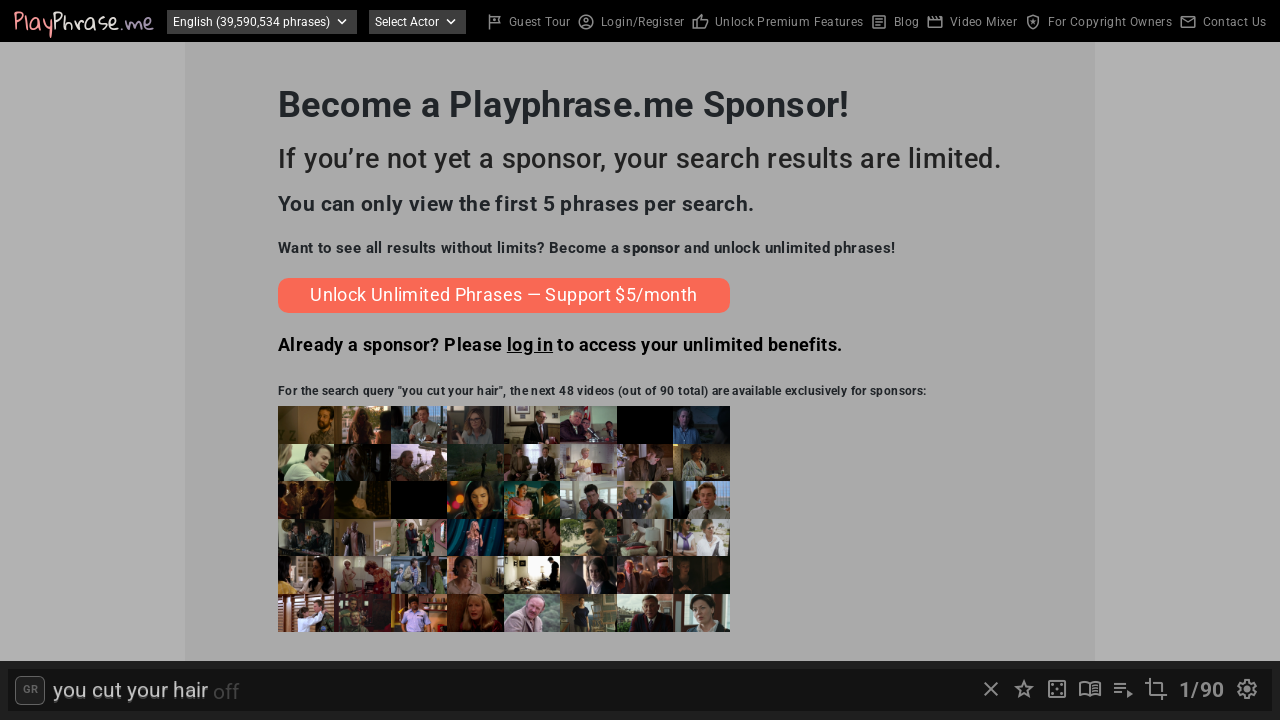